Tests alert and confirm dialog handling by entering a name and interacting with JavaScript popup dialogs

Starting URL: https://rahulshettyacademy.com/AutomationPractice/

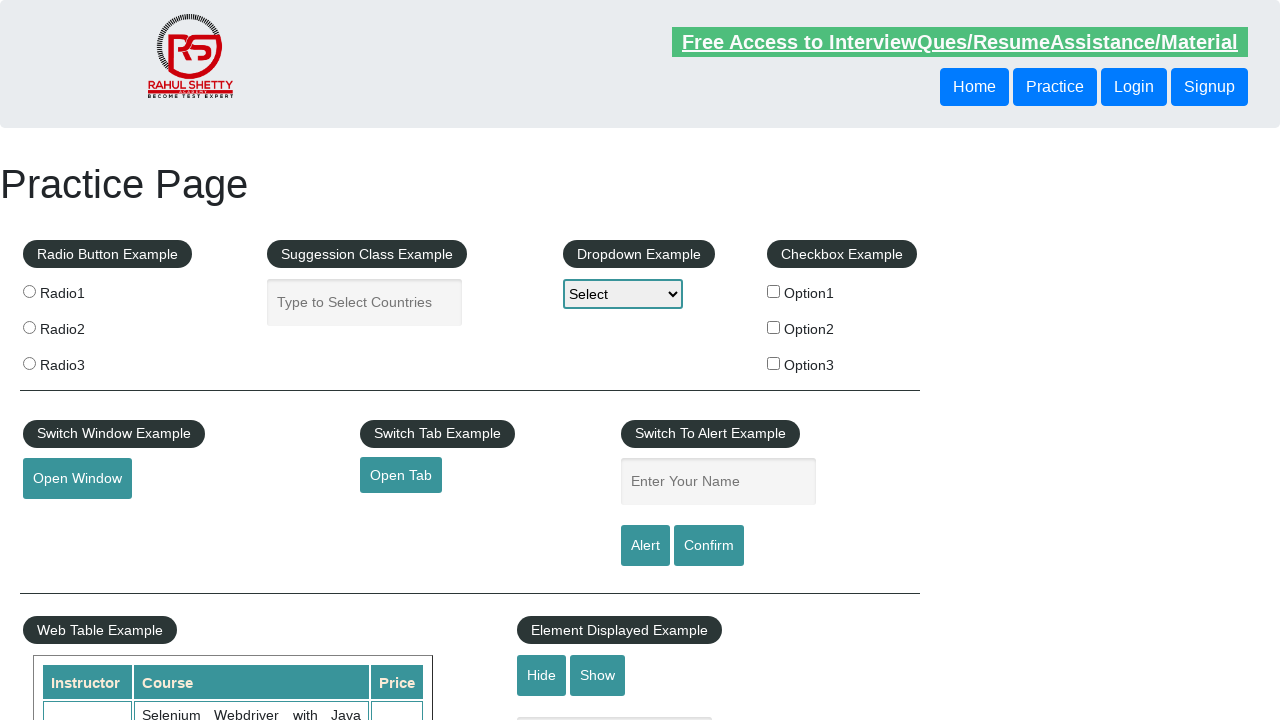

Filled name field with 'Rabi Ranjan' on input[placeholder='Enter Your Name']
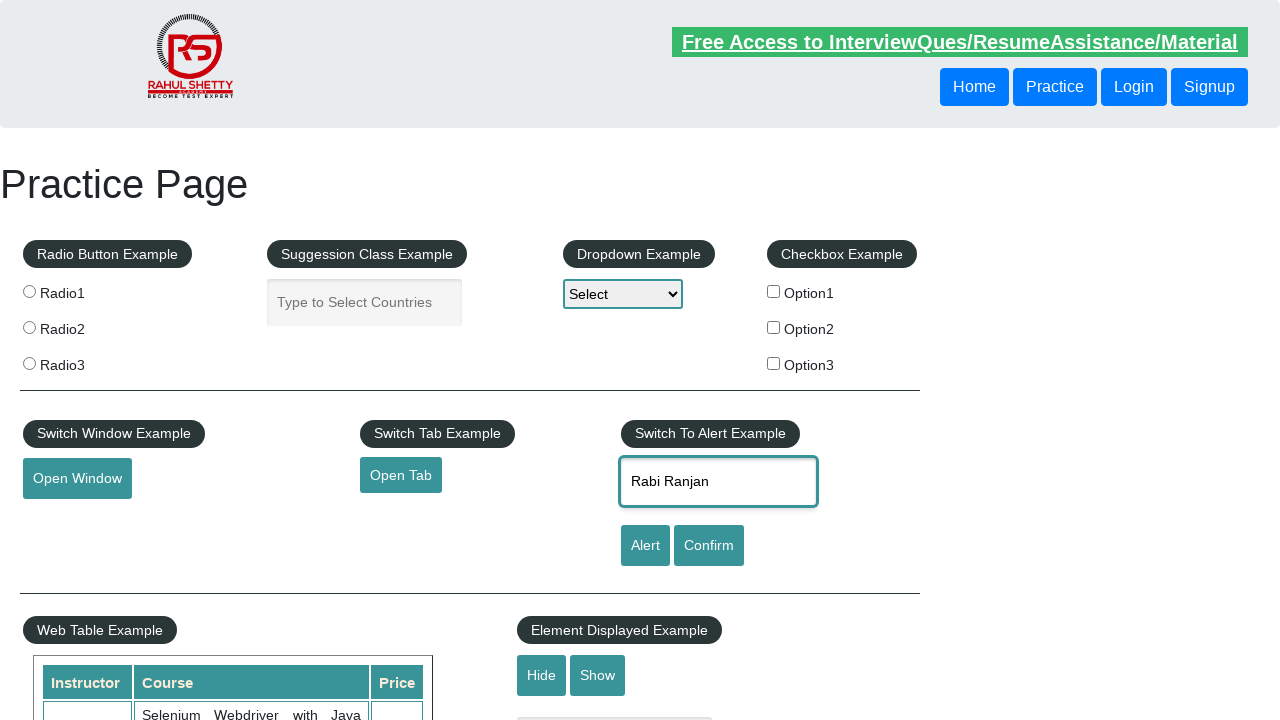

Clicked Alert button at (645, 546) on input[value='Alert']
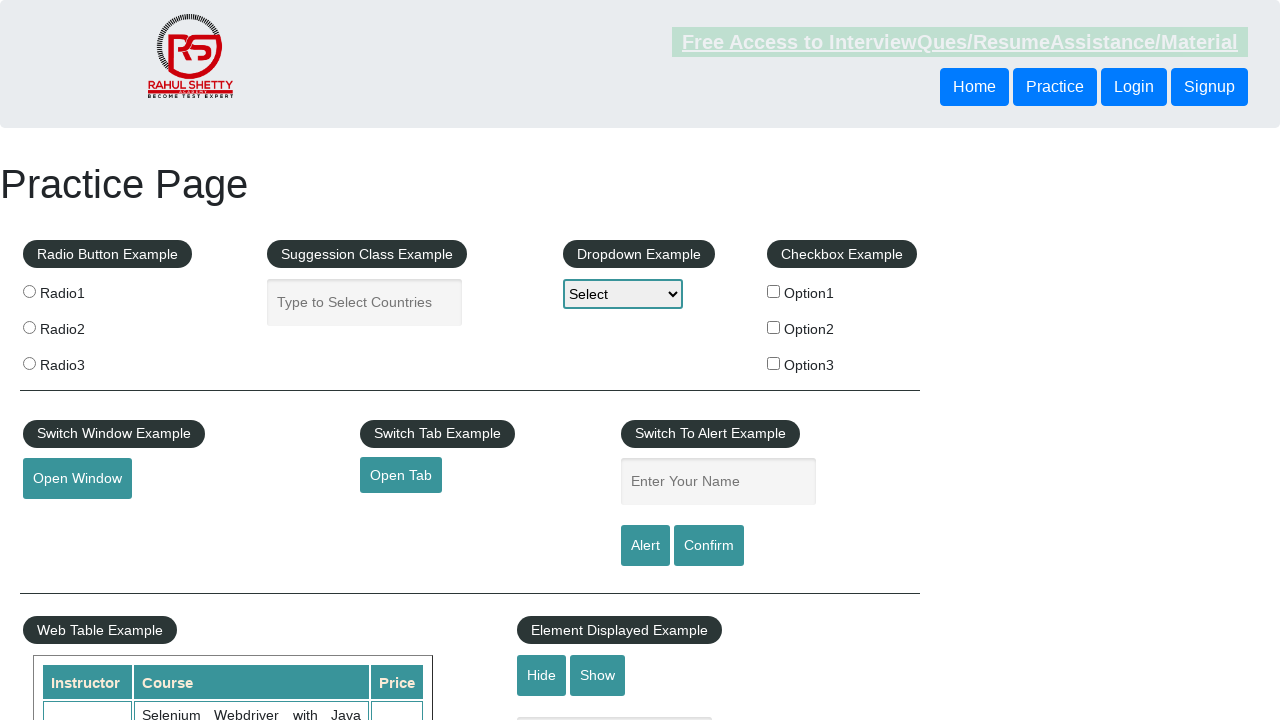

Alert dialog accepted
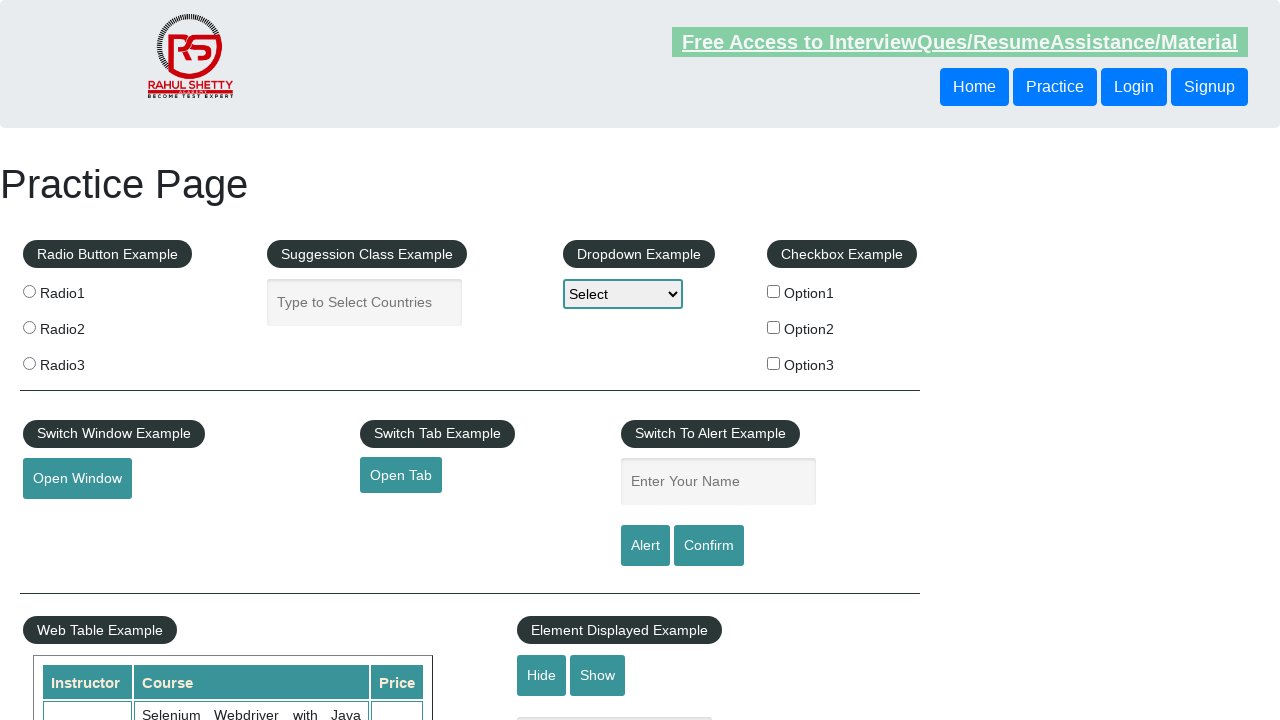

Filled name field with 'Rabi Ranjan' again for confirm dialog test on input[placeholder='Enter Your Name']
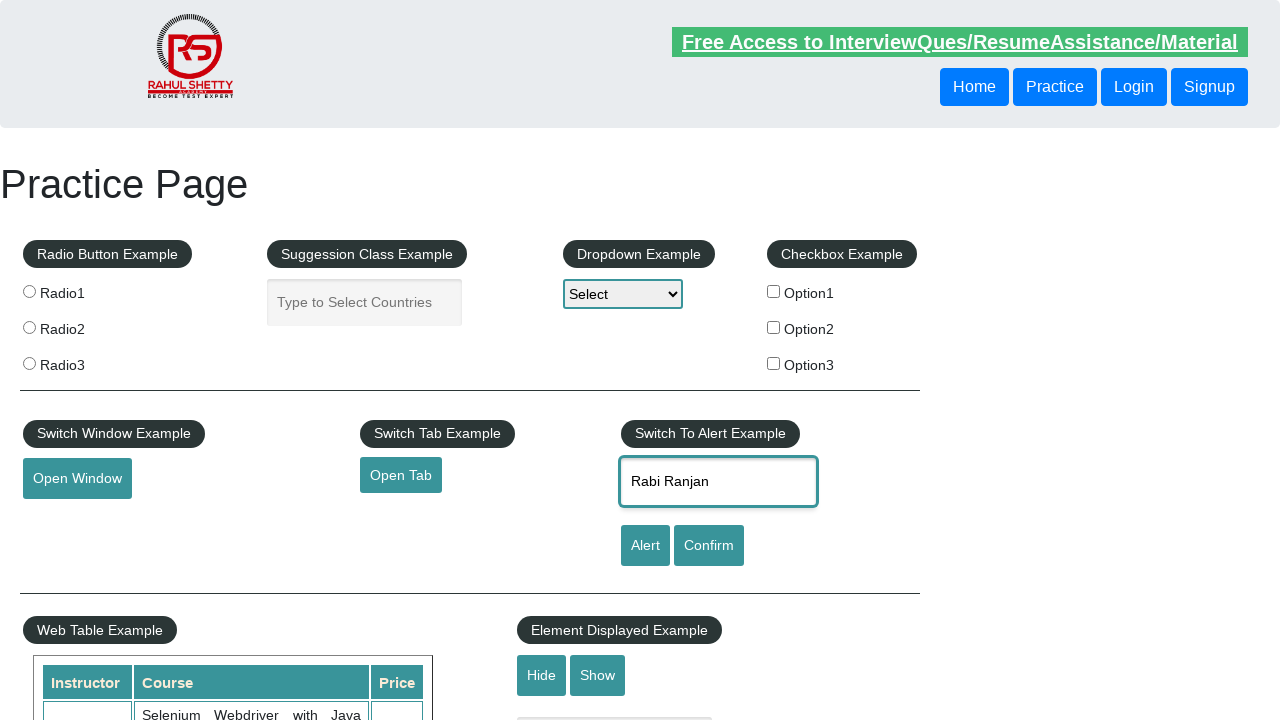

Clicked Confirm button at (709, 546) on input[value='Confirm']
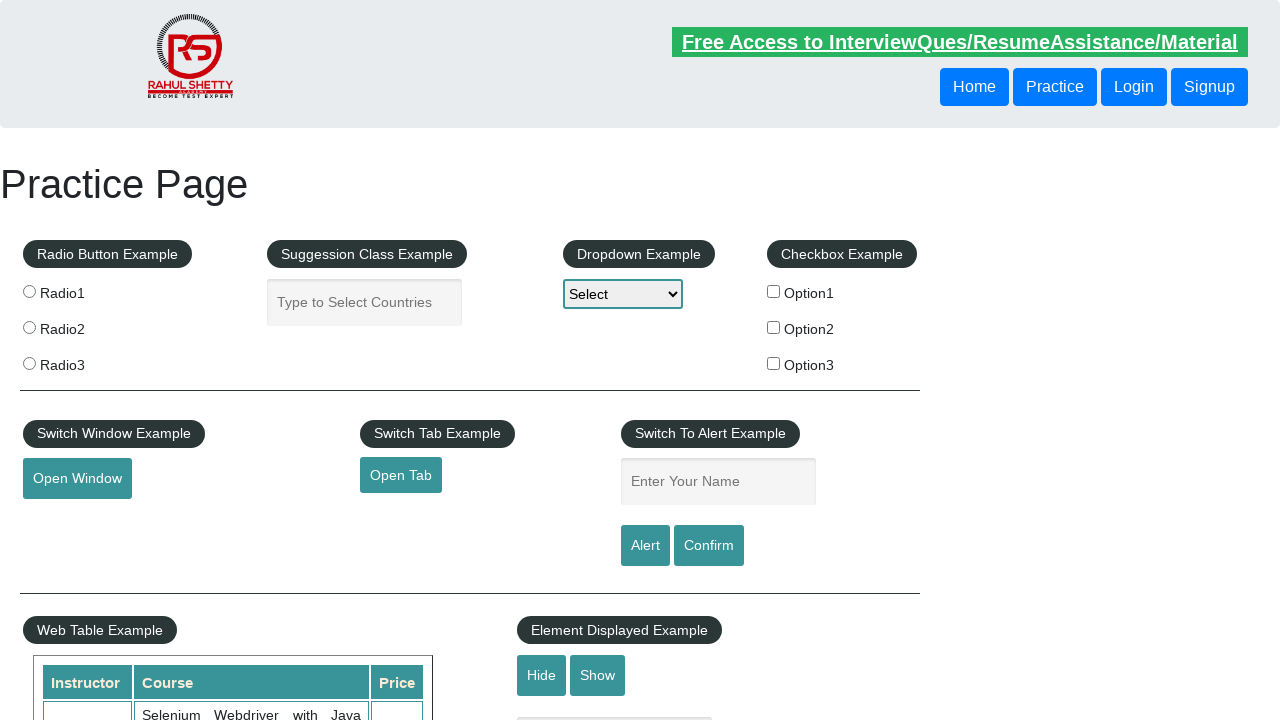

Confirm dialog accepted
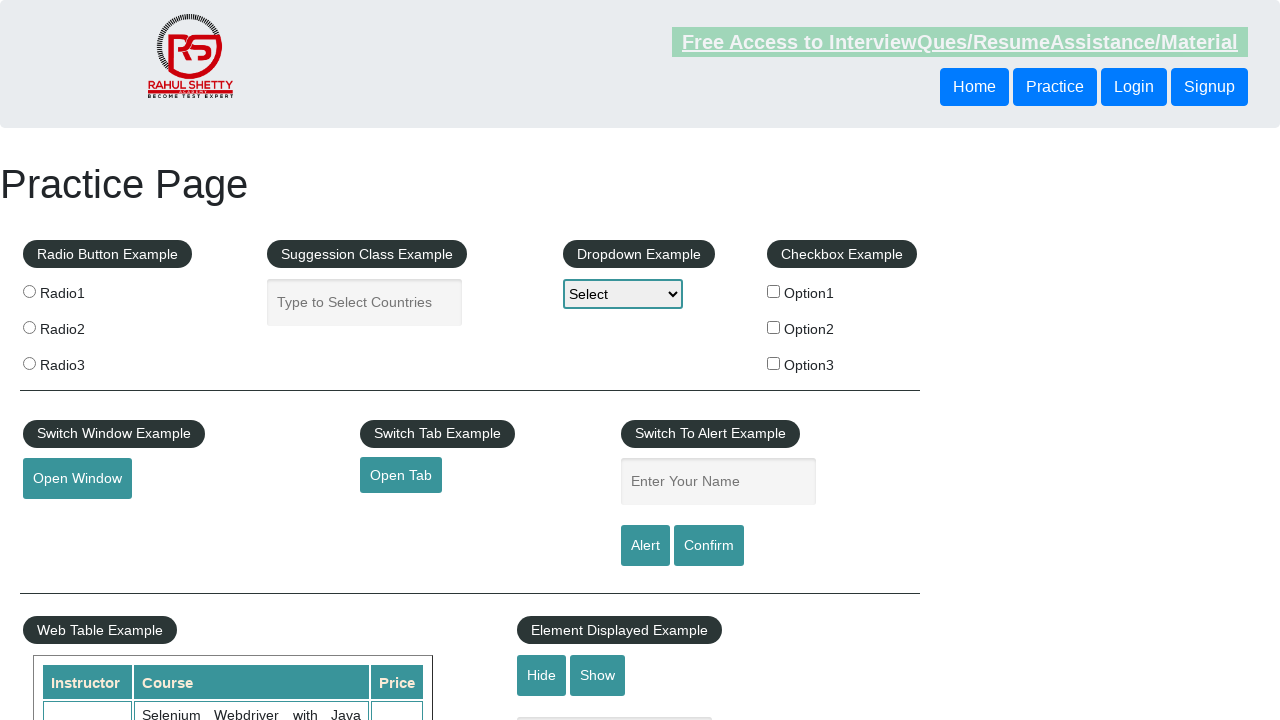

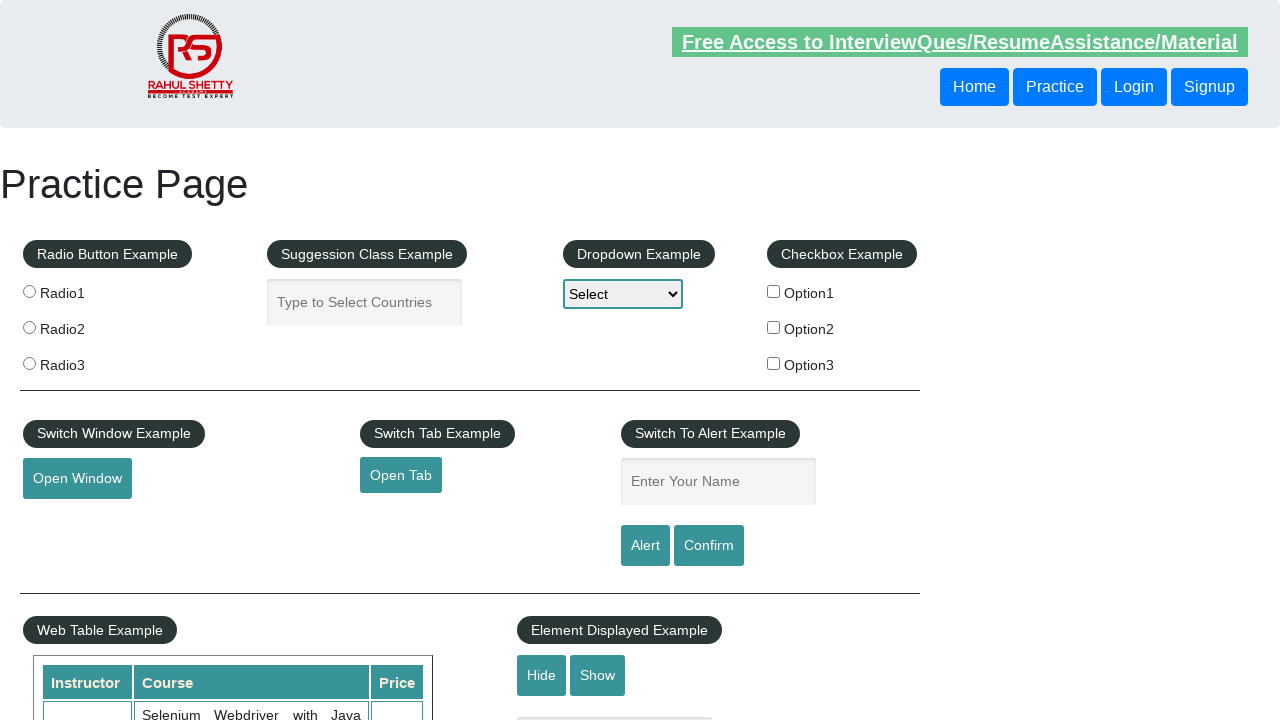